Tests the search functionality on a product offers page by searching for "Pineapple" and verifying the filtered results

Starting URL: https://rahulshettyacademy.com/seleniumPractise/#/offers

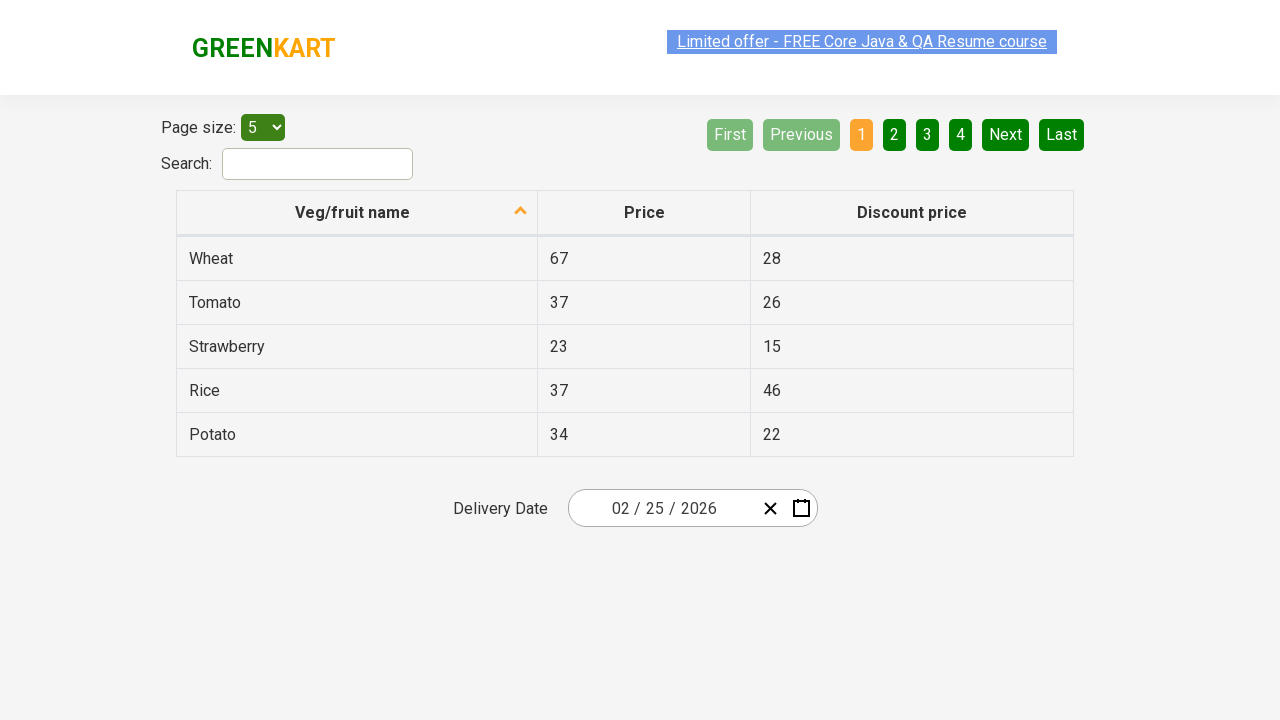

Filled search field with 'Pineapple' on input#search-field
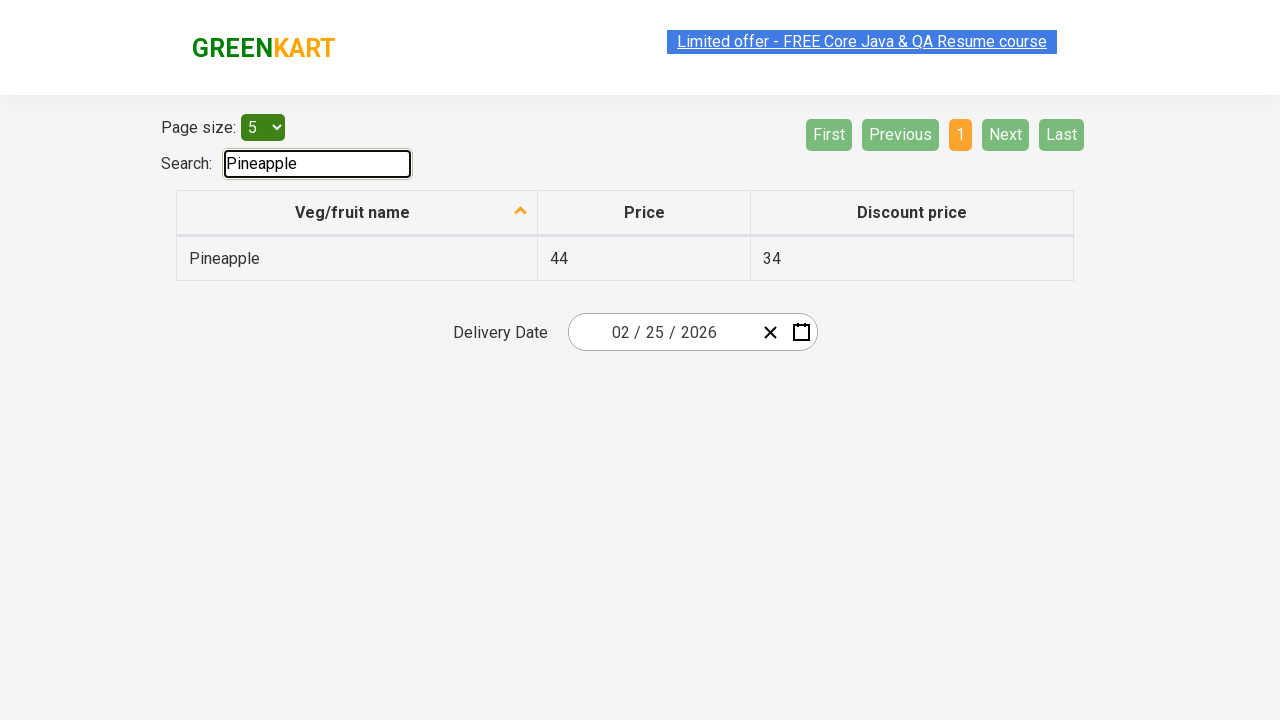

Waited for search results to filter
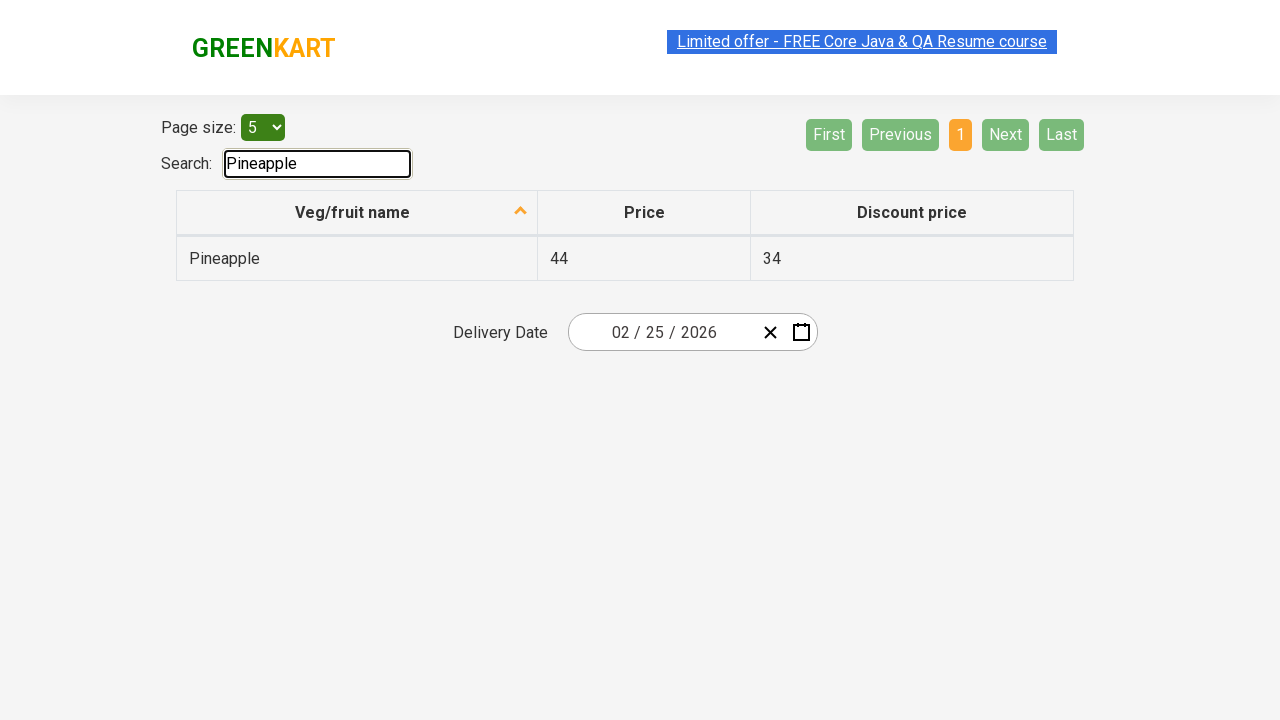

Retrieved all filtered product items from table
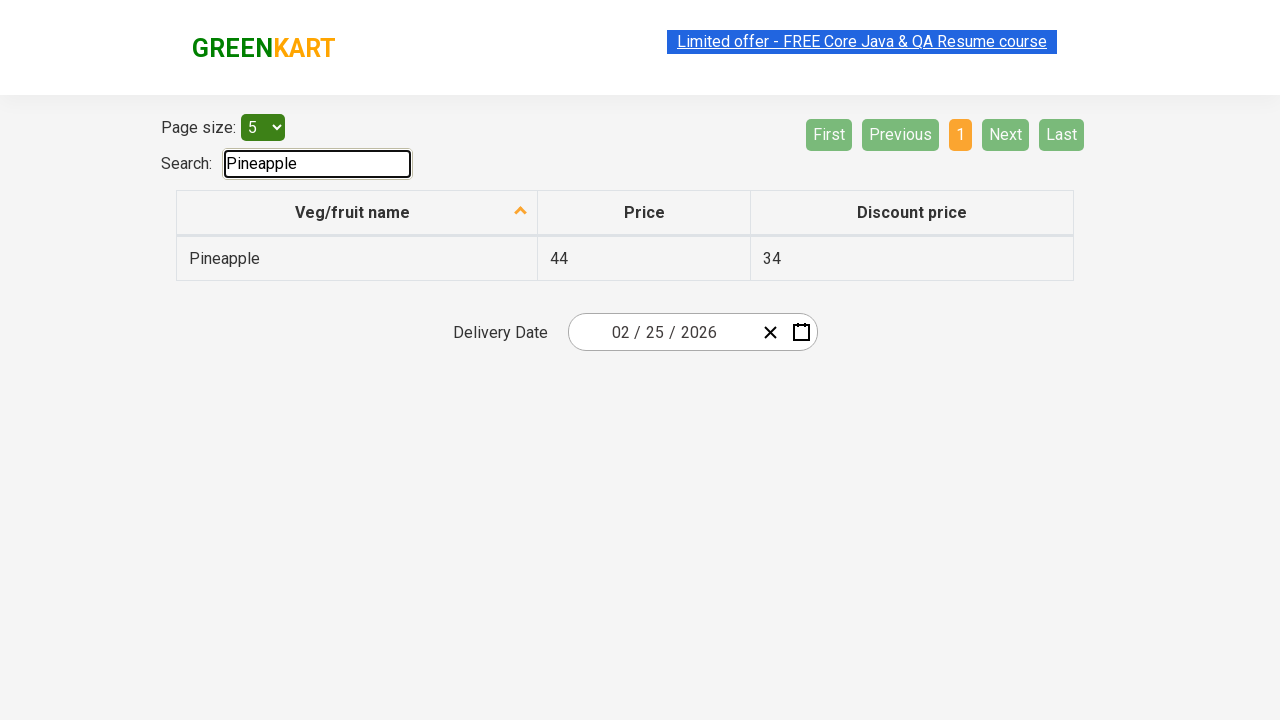

Verified filtered result contains 'Pineapple': Pineapple
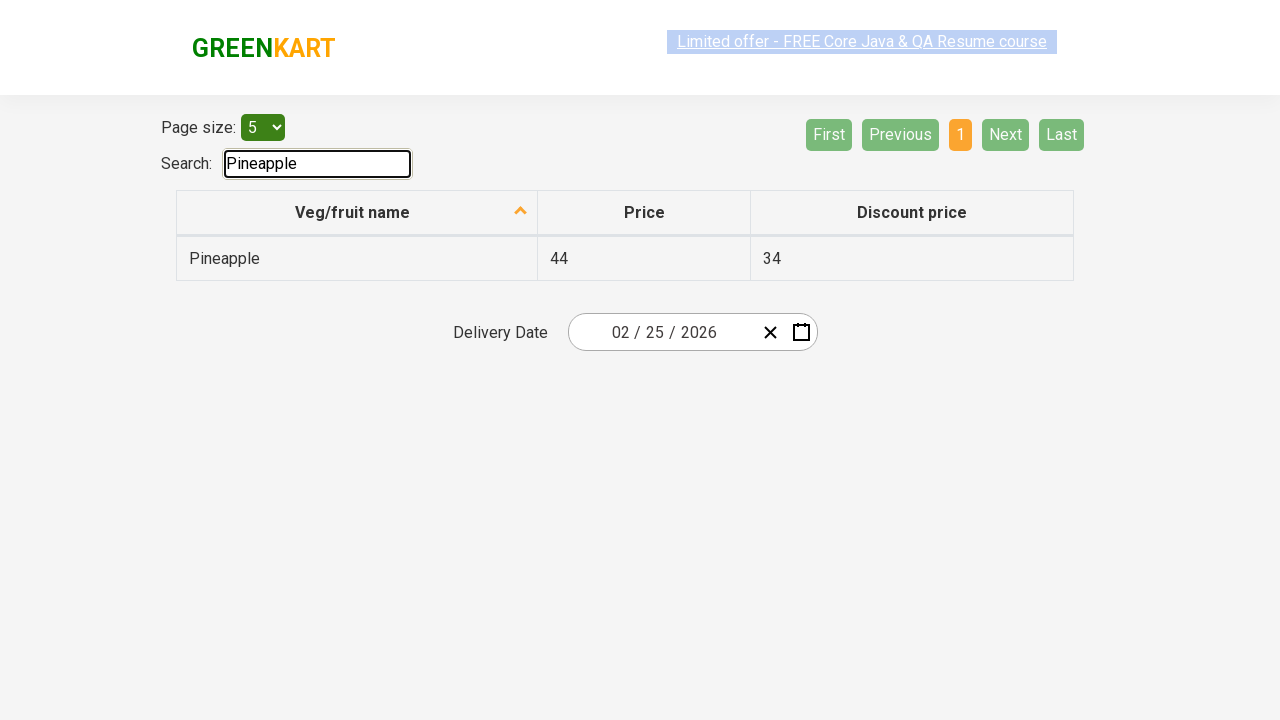

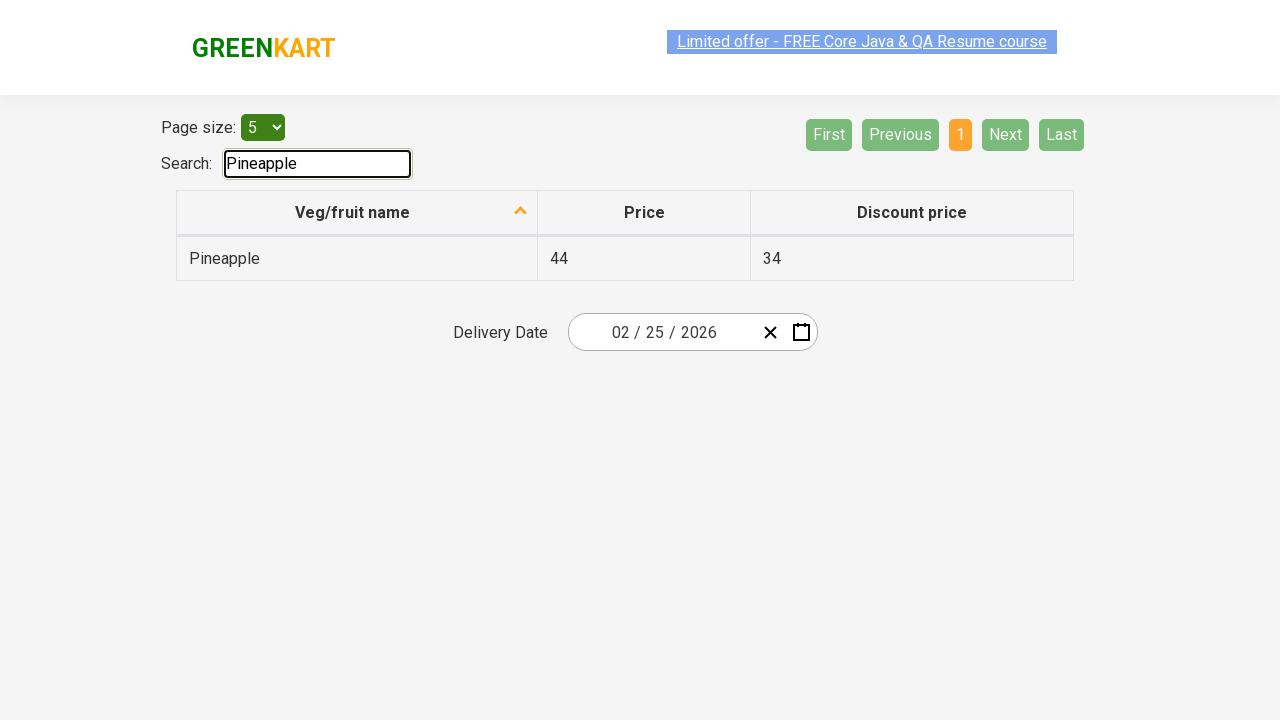